Navigates to the dropdown page from homepage and selects an option from the dropdown menu

Starting URL: https://the-internet.herokuapp.com/

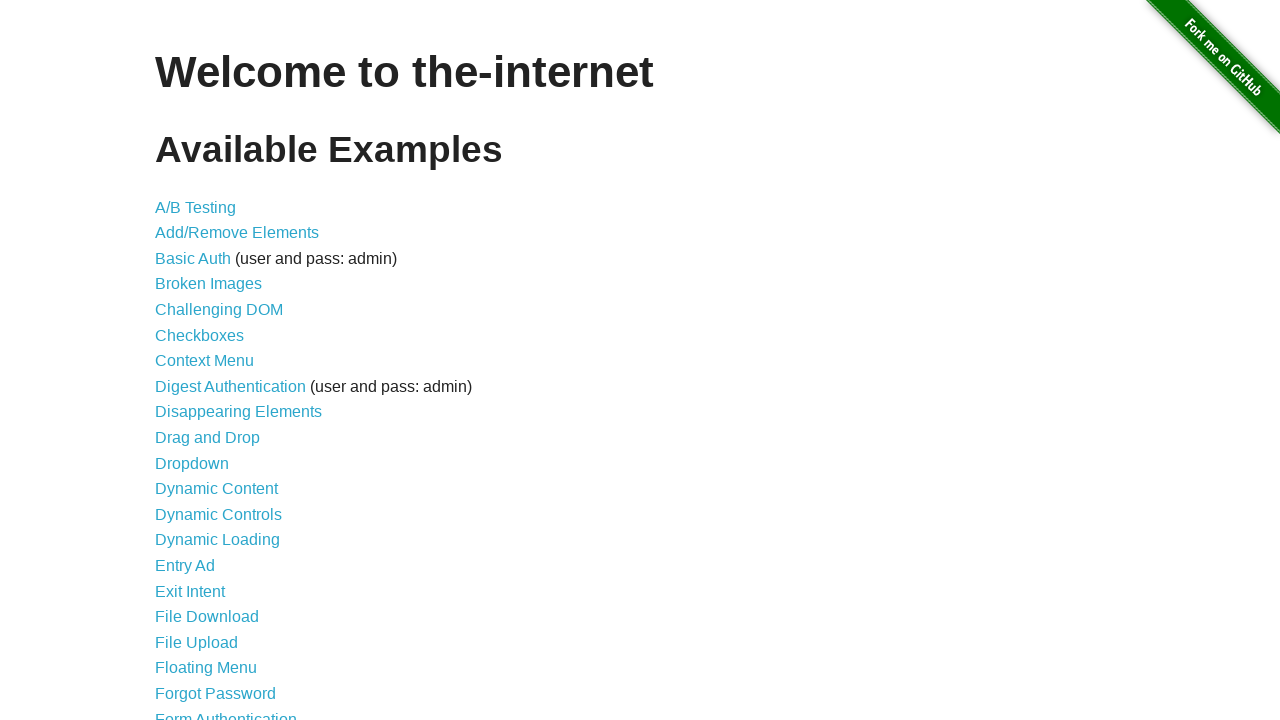

Clicked on the Dropdown link to navigate to dropdown page at (192, 463) on a[href='/dropdown']
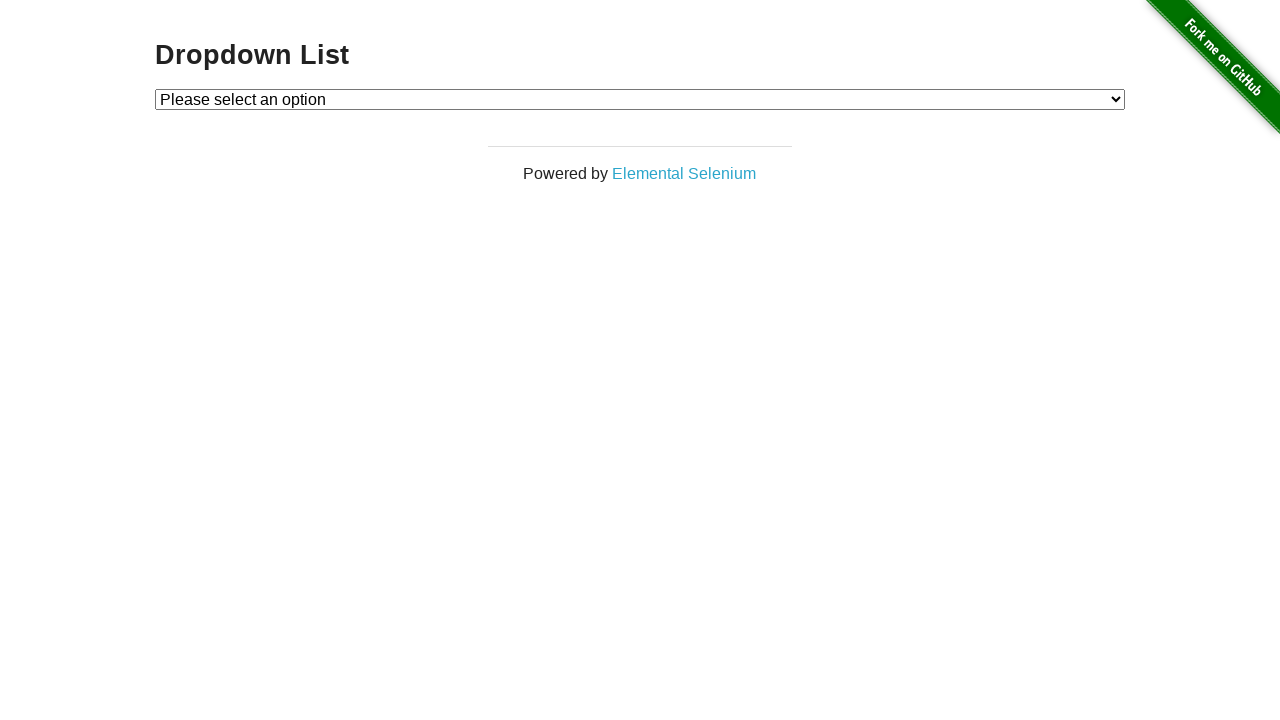

Dropdown page loaded successfully
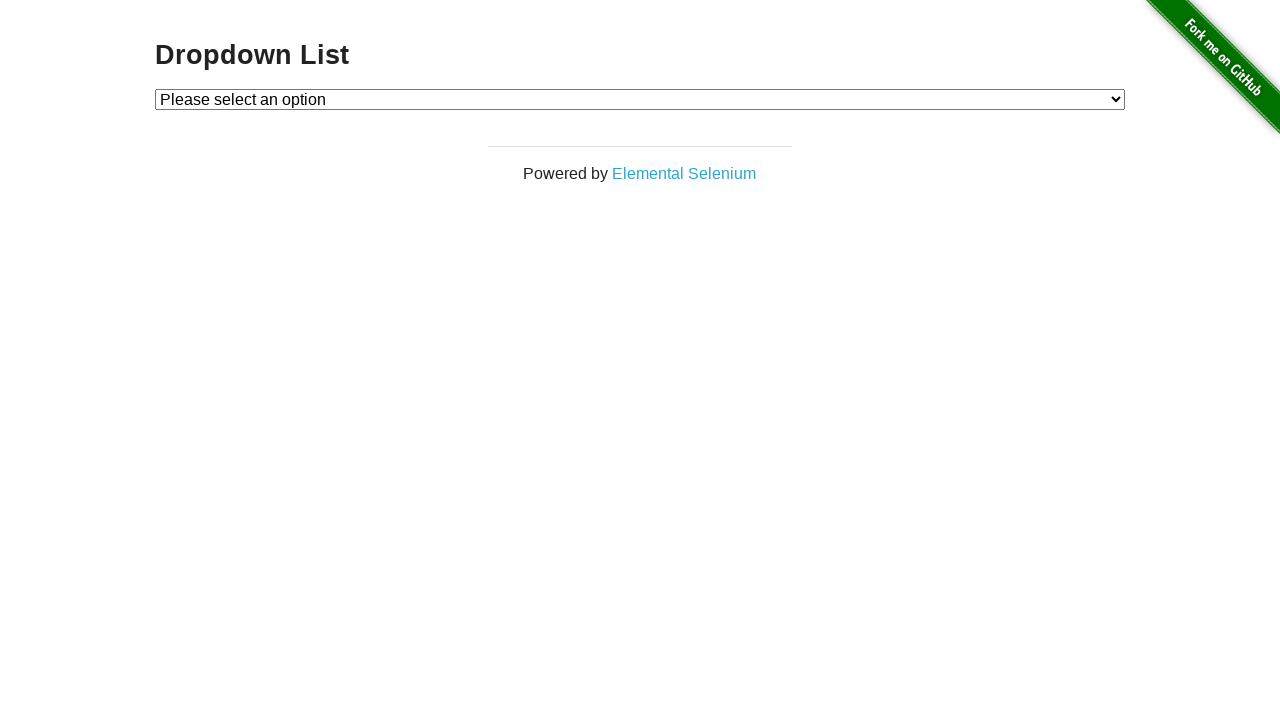

Selected 'Option 1' from the dropdown menu on #dropdown
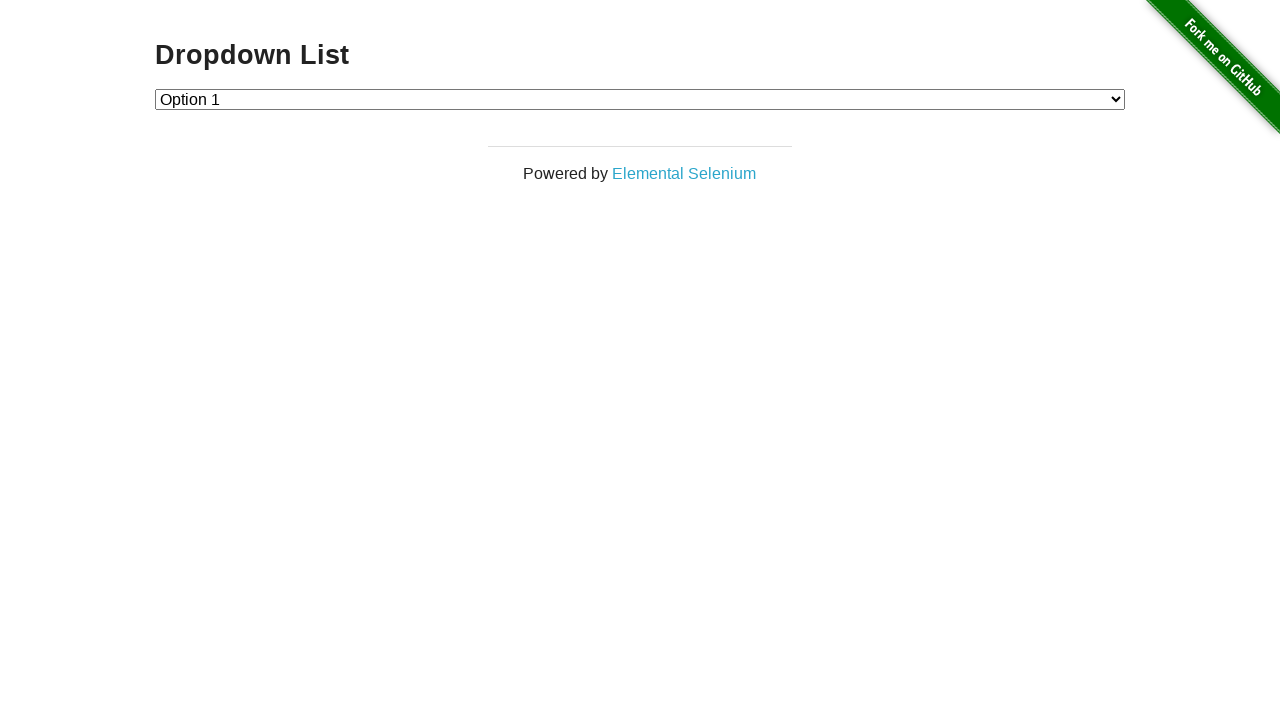

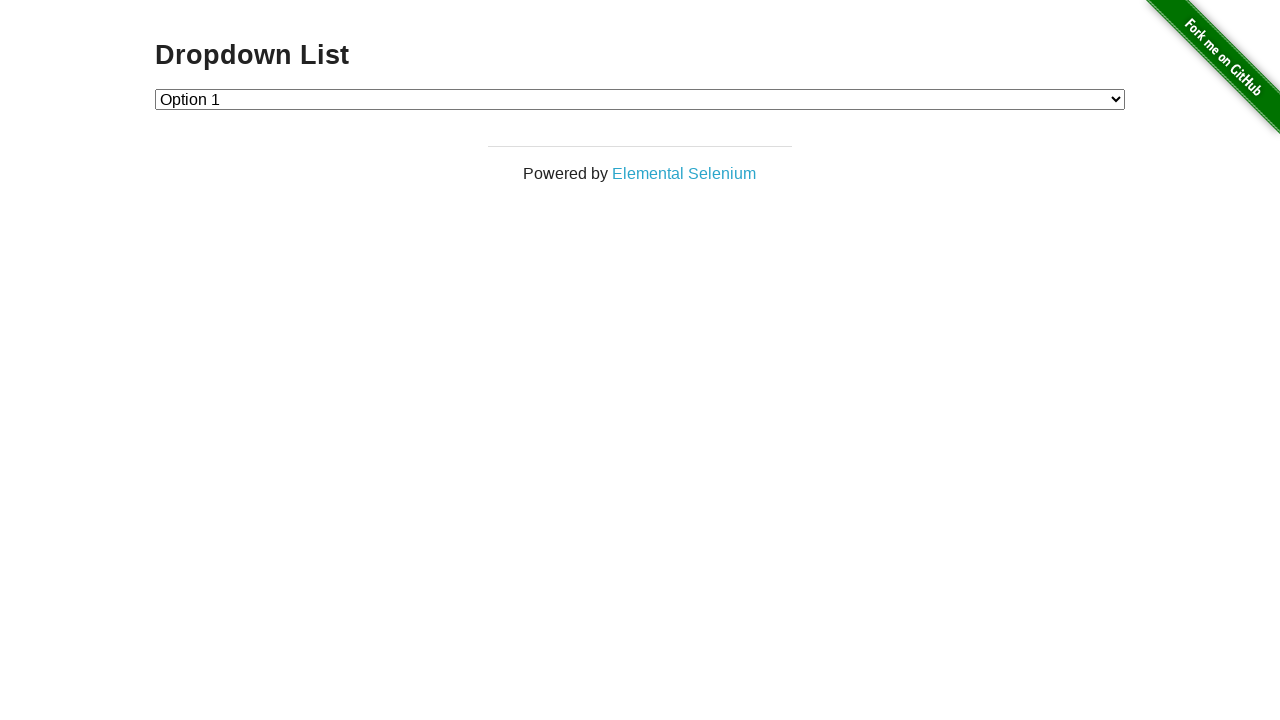